Navigates to a blog page and fills in username and password fields using explicit wait conditions

Starting URL: https://omayo.blogspot.com/

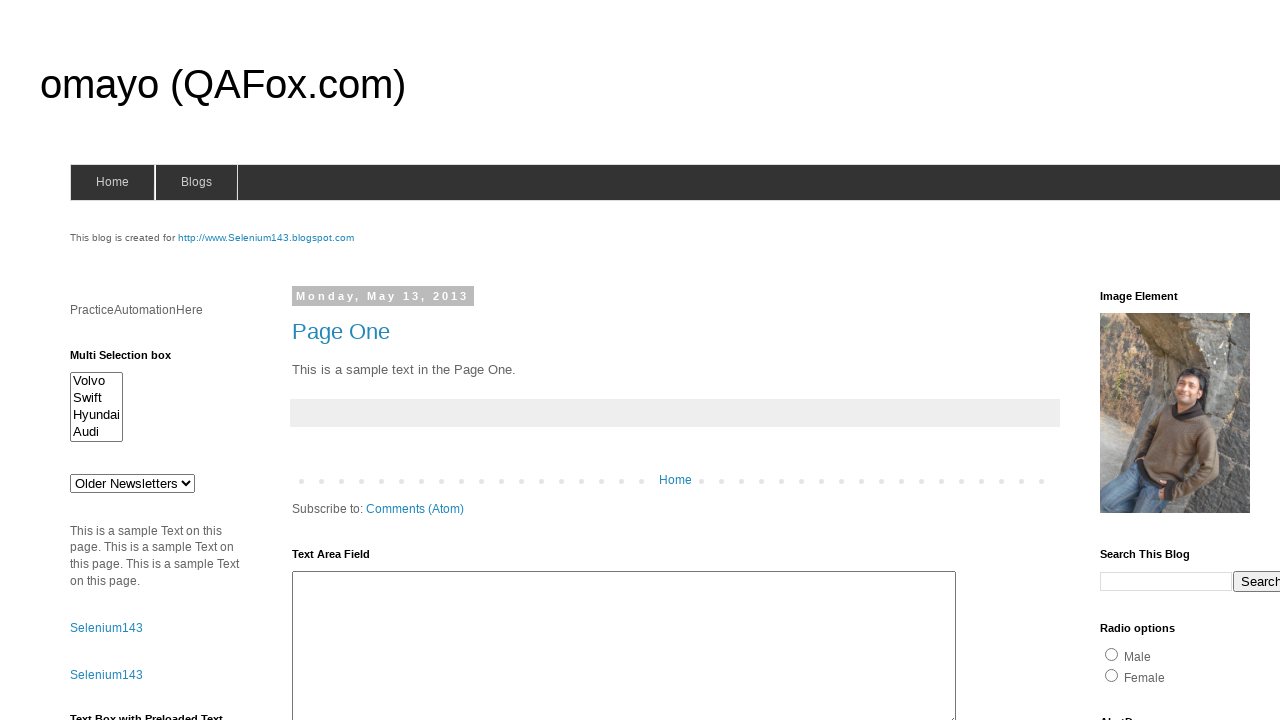

Navigated to https://omayo.blogspot.com/
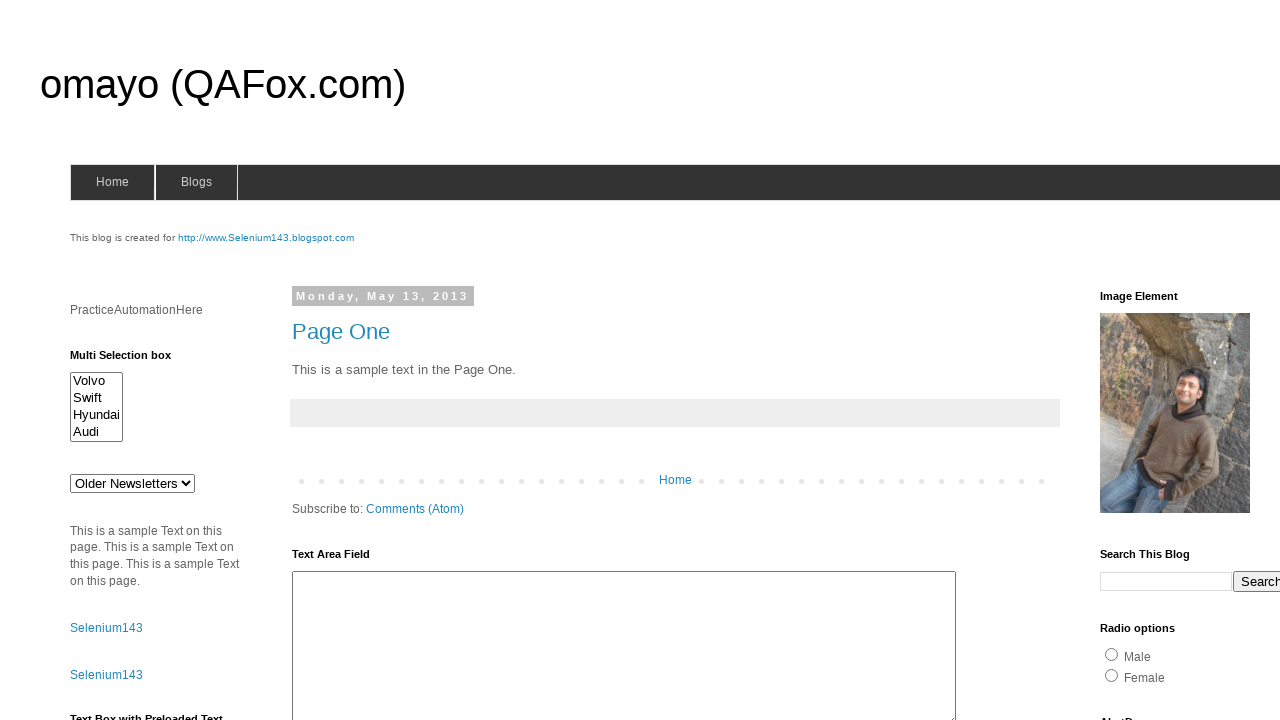

Filled username field with 'Puja' on input[name='userid']
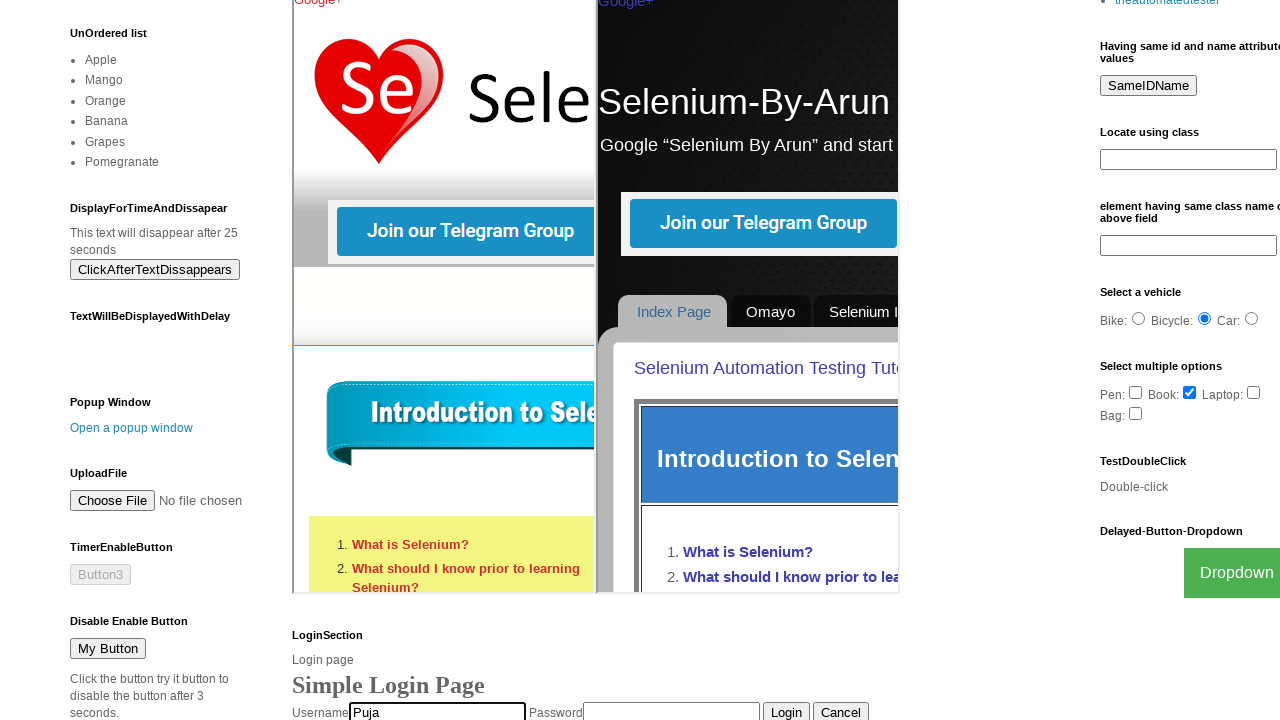

Filled password field with 'he12' on input[name='pswrd']
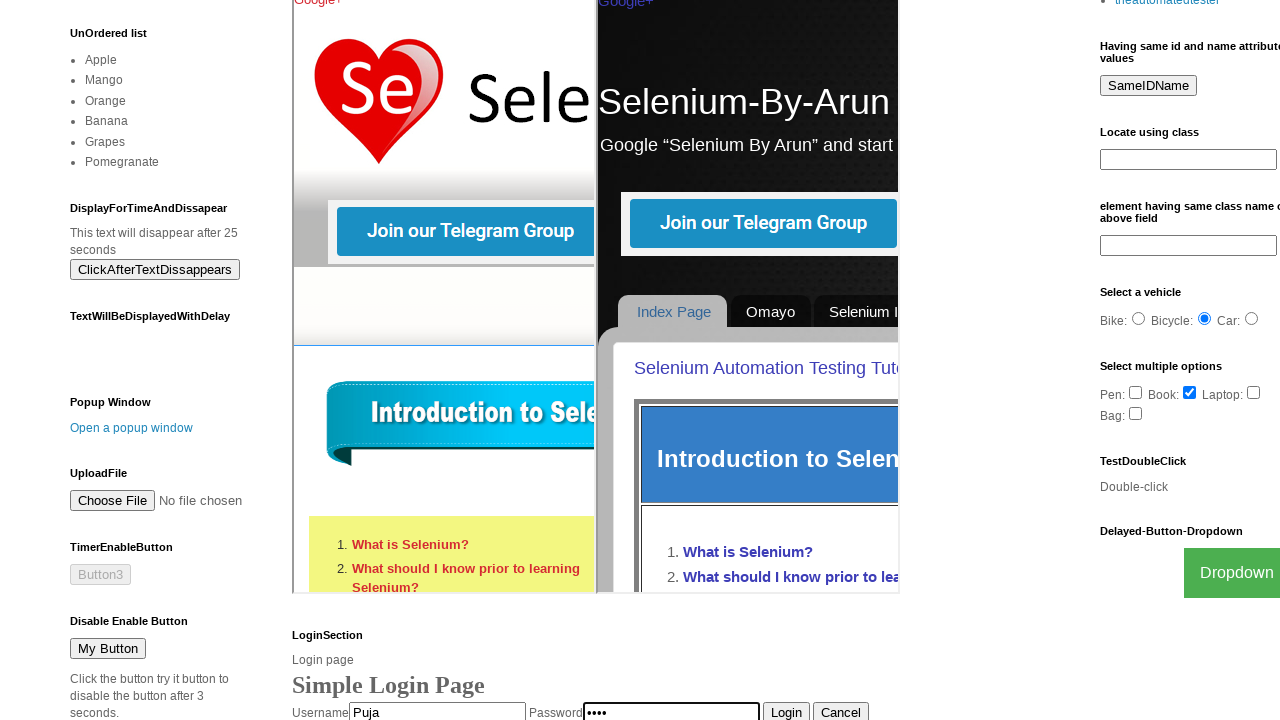

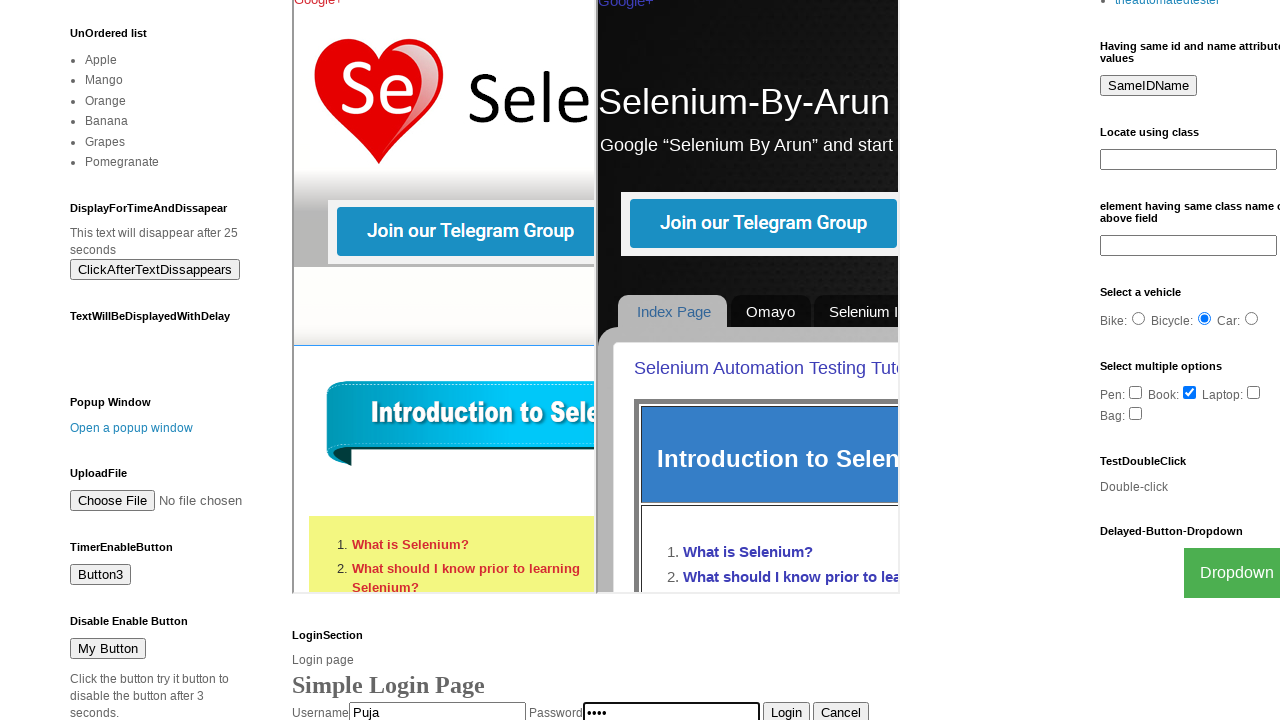